Tests mouse interactions by performing double-click and right-click actions on different buttons

Starting URL: https://demoqa.com/buttons

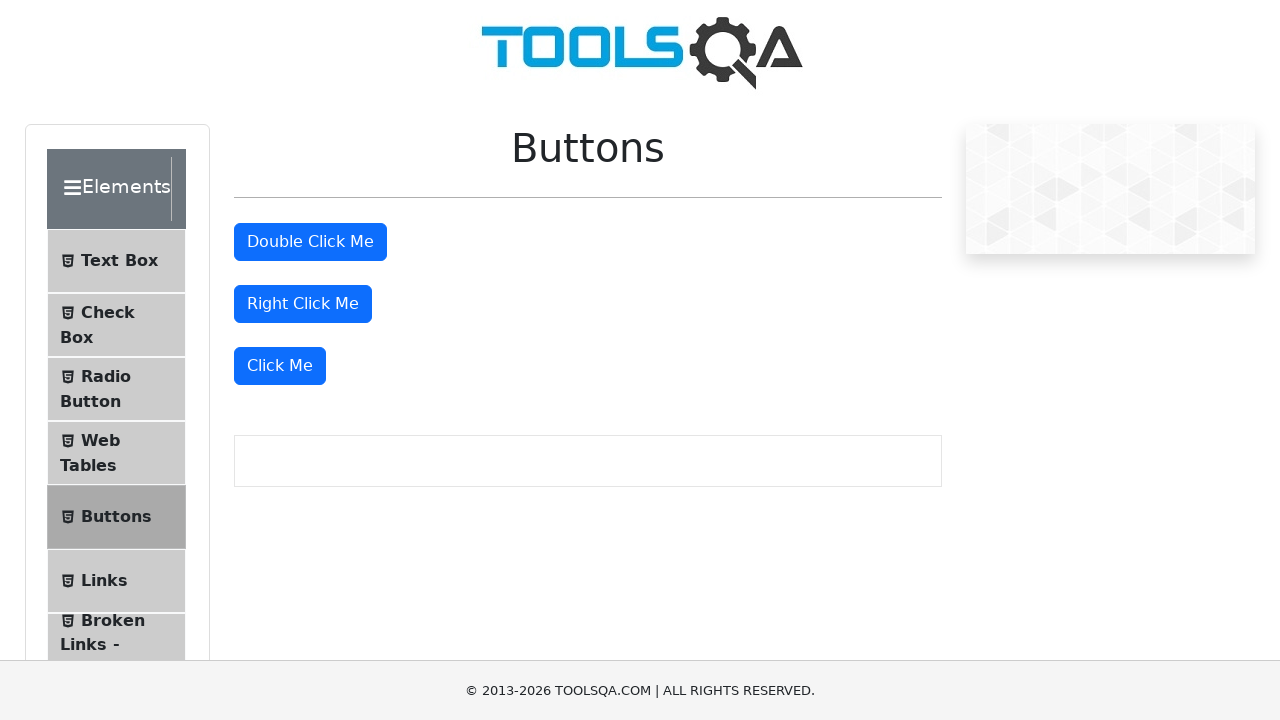

Located double-click button element
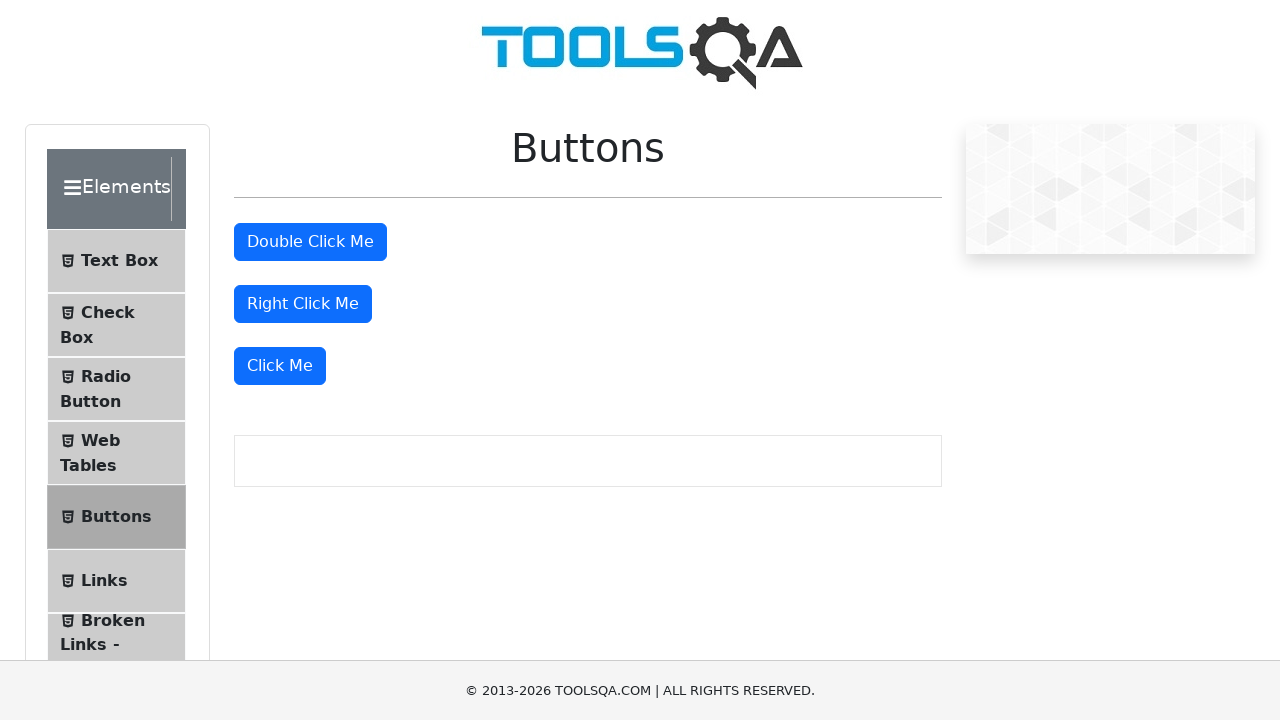

Performed double-click action on double-click button at (310, 242) on button#doubleClickBtn
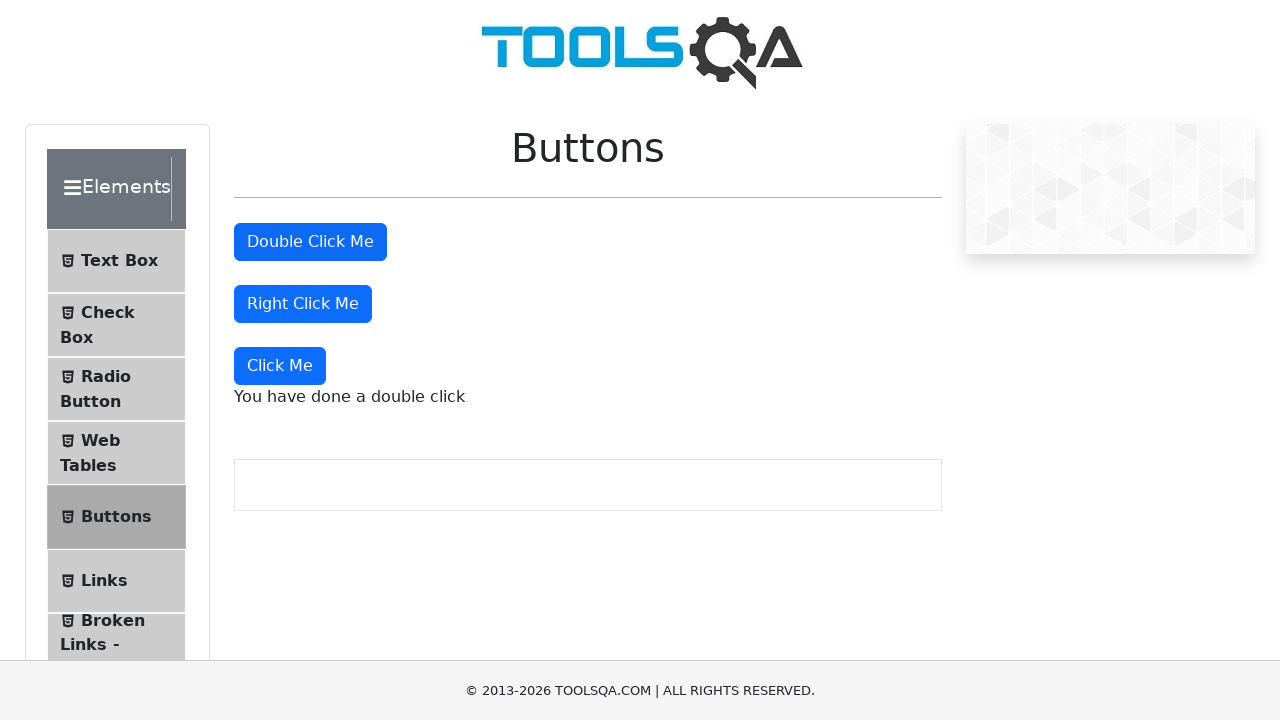

Located right-click button element
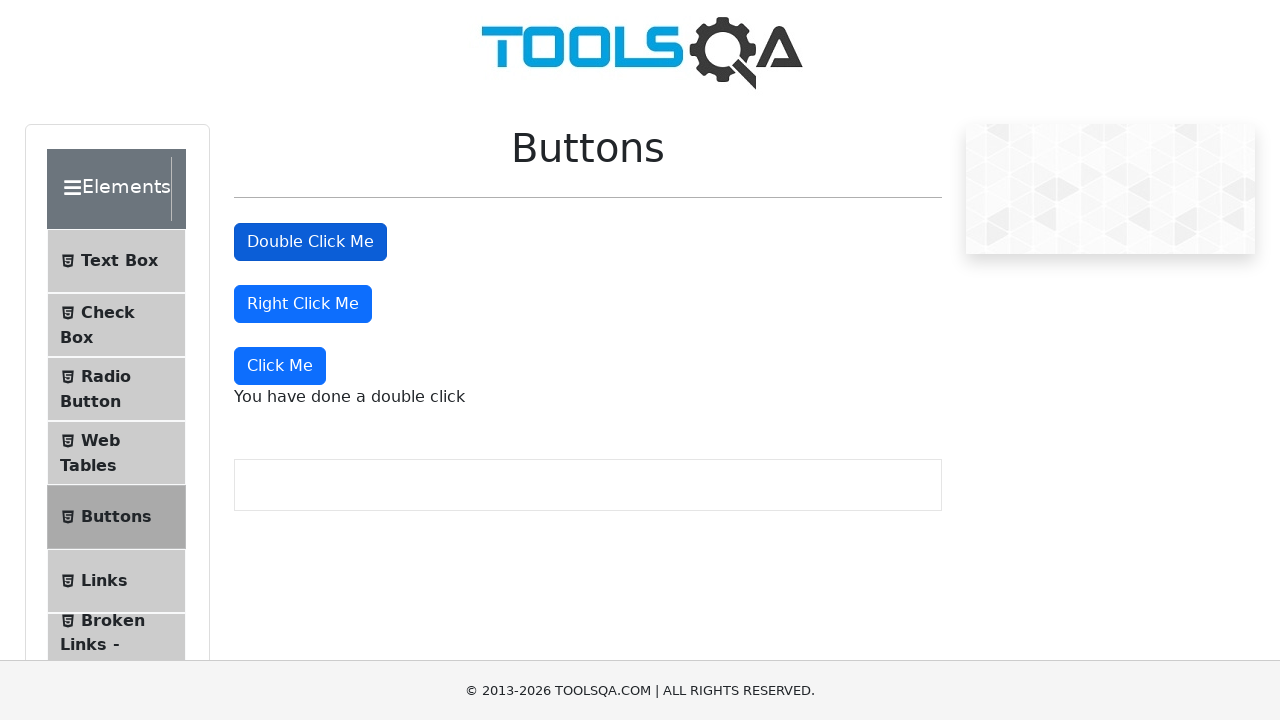

Performed right-click action on right-click button at (303, 304) on button#rightClickBtn
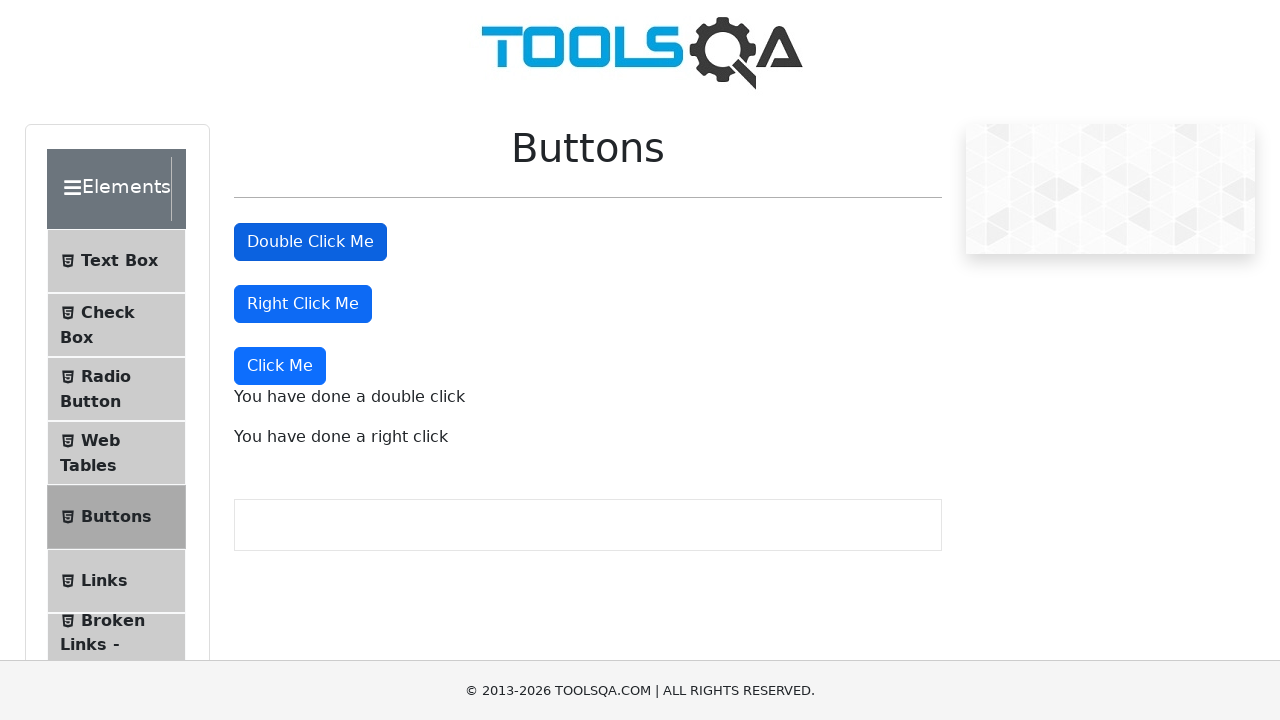

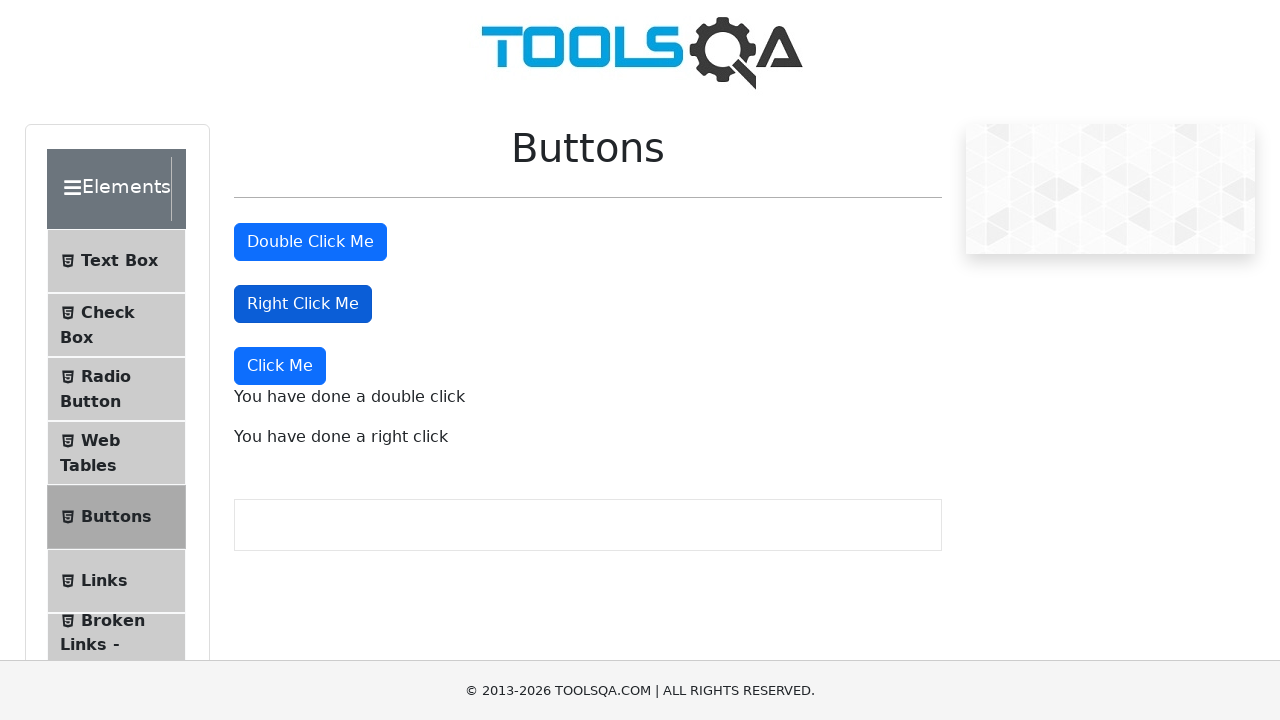